Navigates to the Time and Date weather page for Seoul and waits for the page to load completely

Starting URL: https://www.timeanddate.com/weather/south-korea/seoul

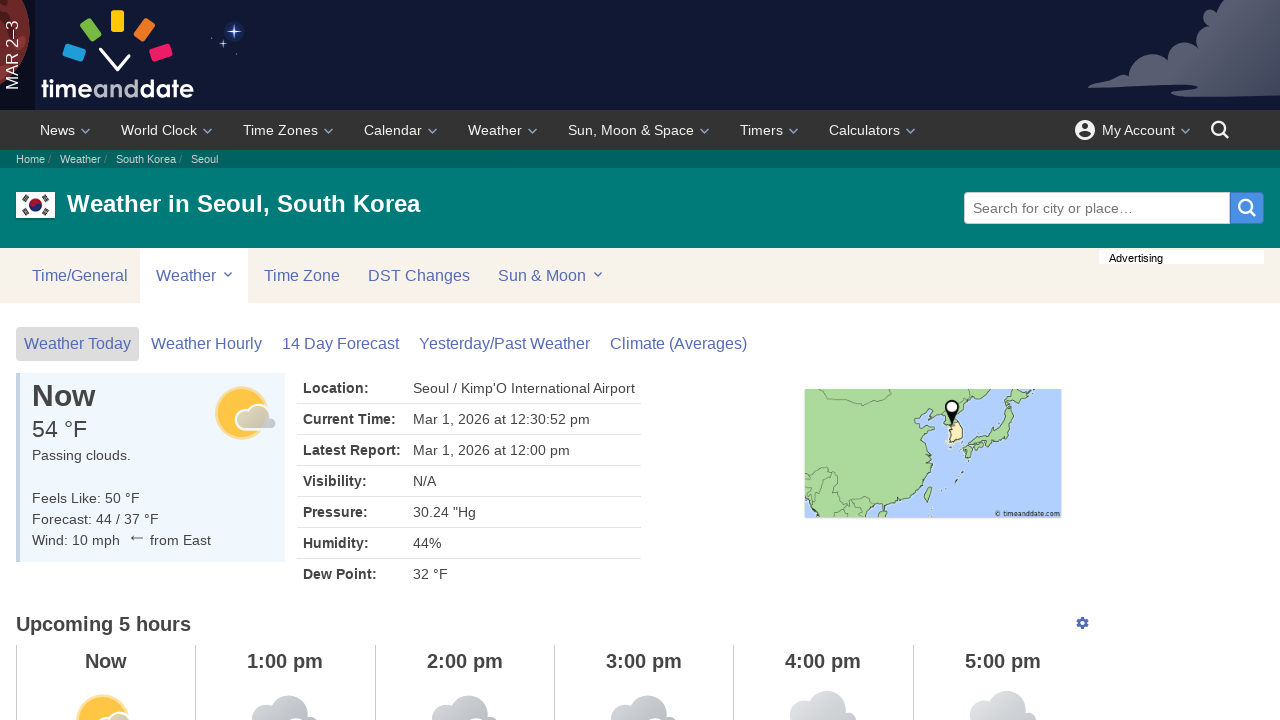

Navigated to Time and Date weather page for Seoul, South Korea
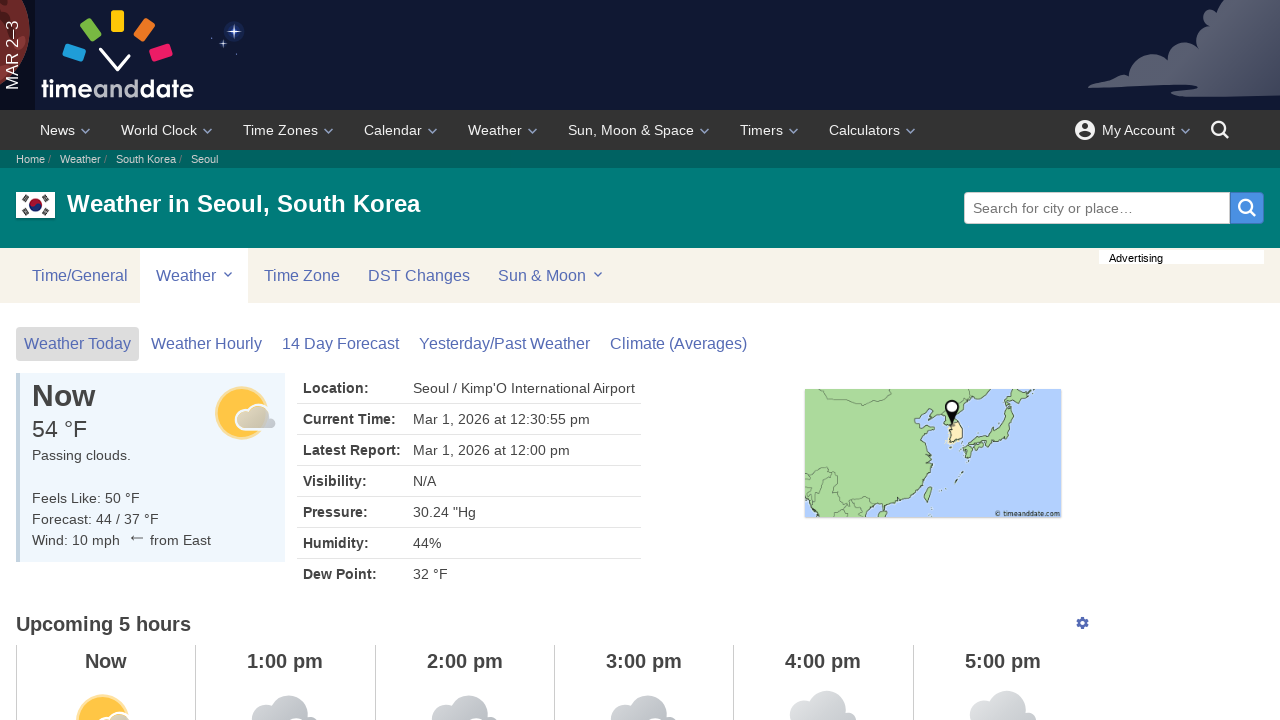

Waited for page to load completely (networkidle state)
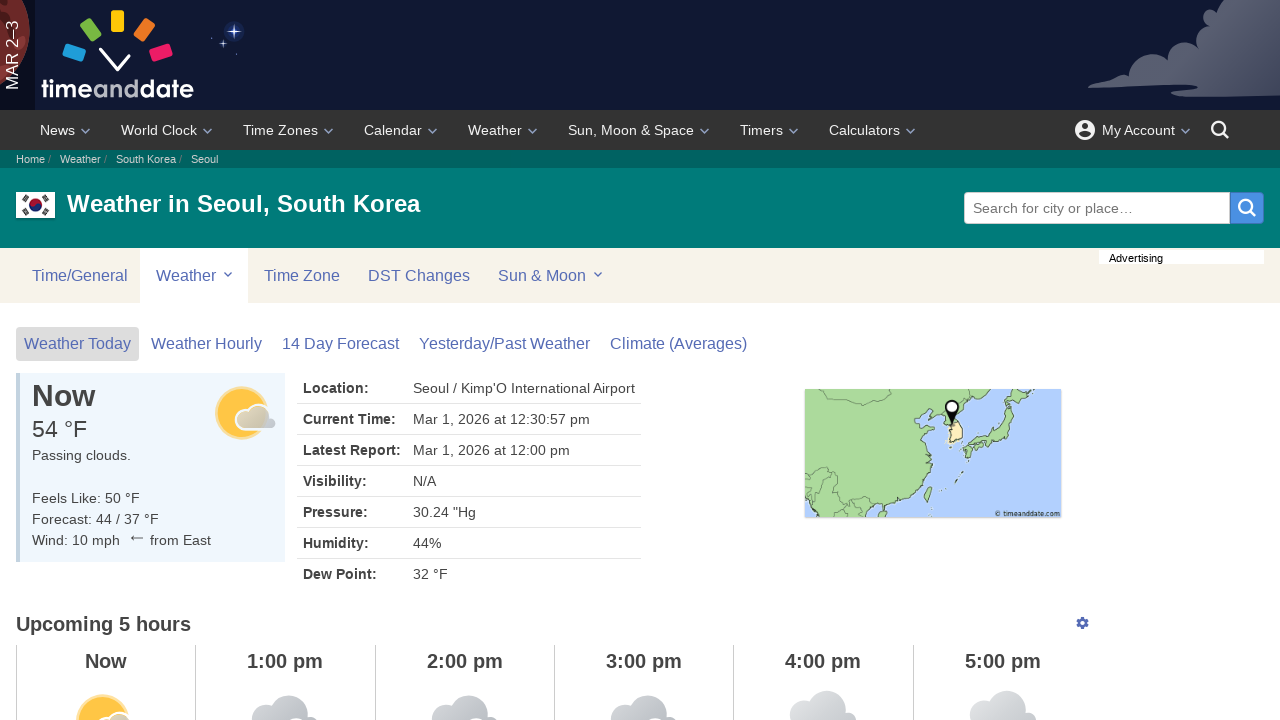

Verified weather content is displayed on the page
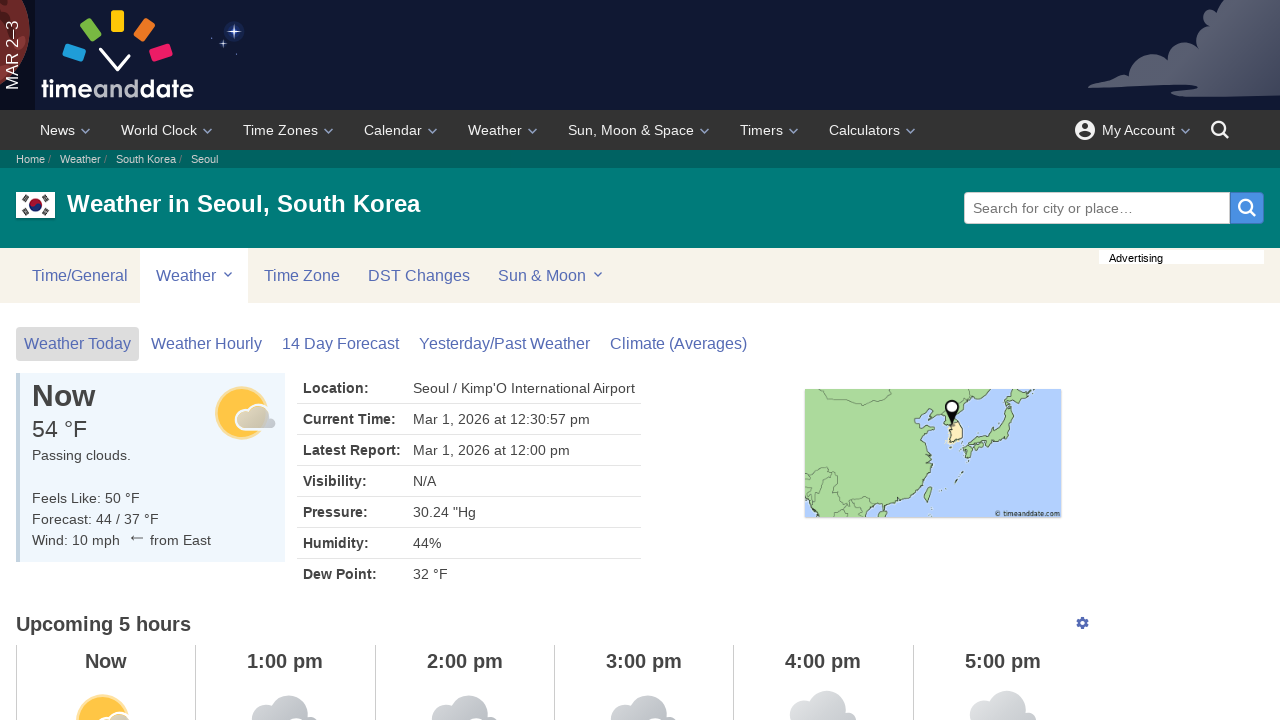

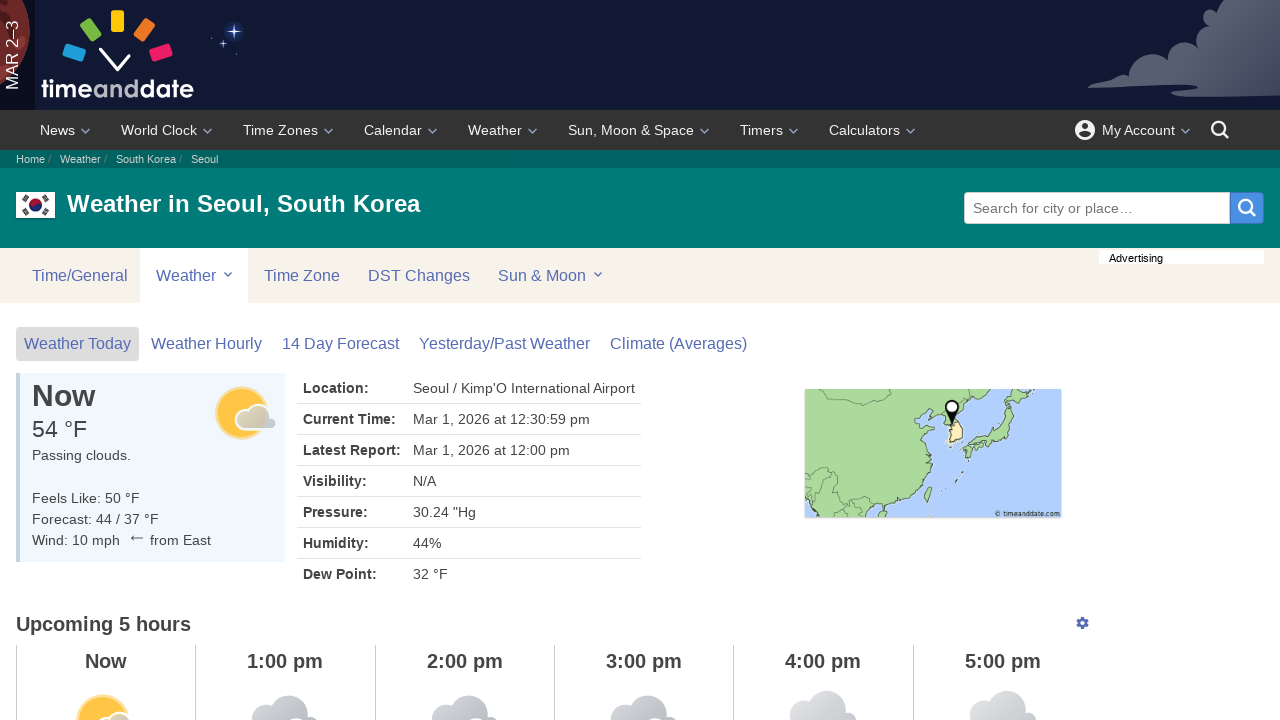